Tests a form submission by filling in first name, last name, and email fields, then clicking the submit button

Starting URL: http://secure-retreat-92358.herokuapp.com/

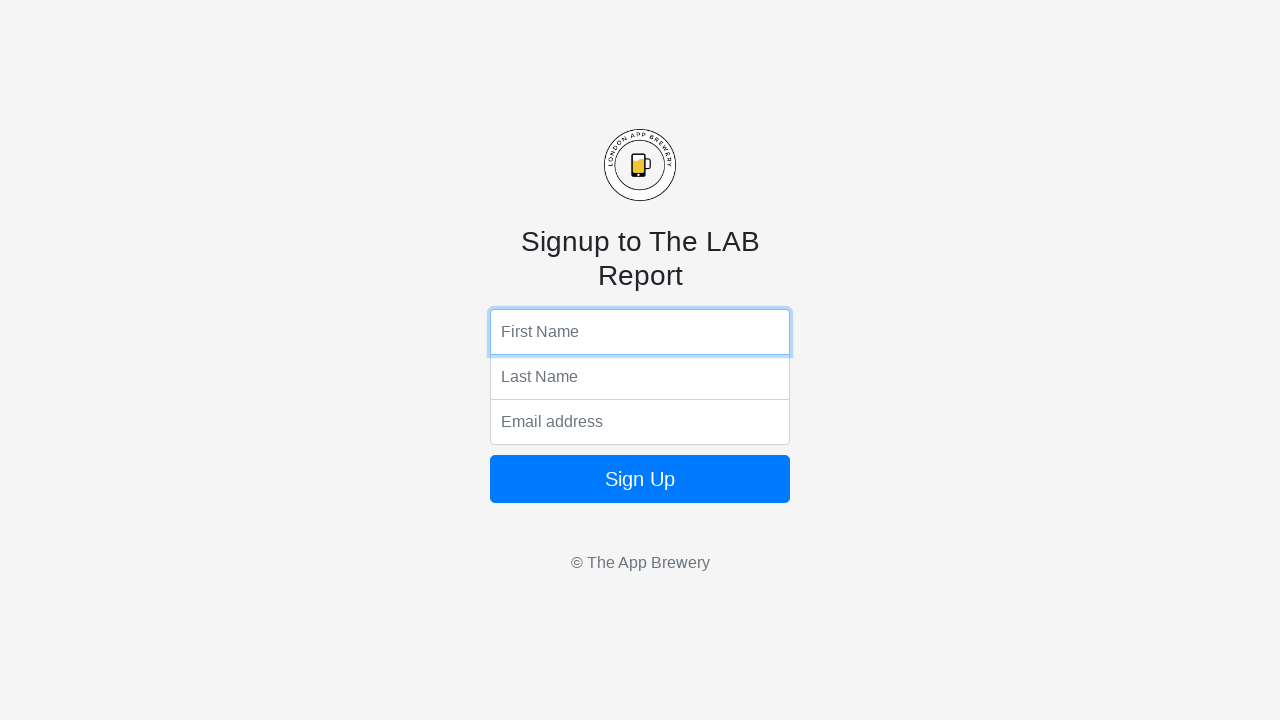

Filled first name field with 'Tony' on input[name='fName']
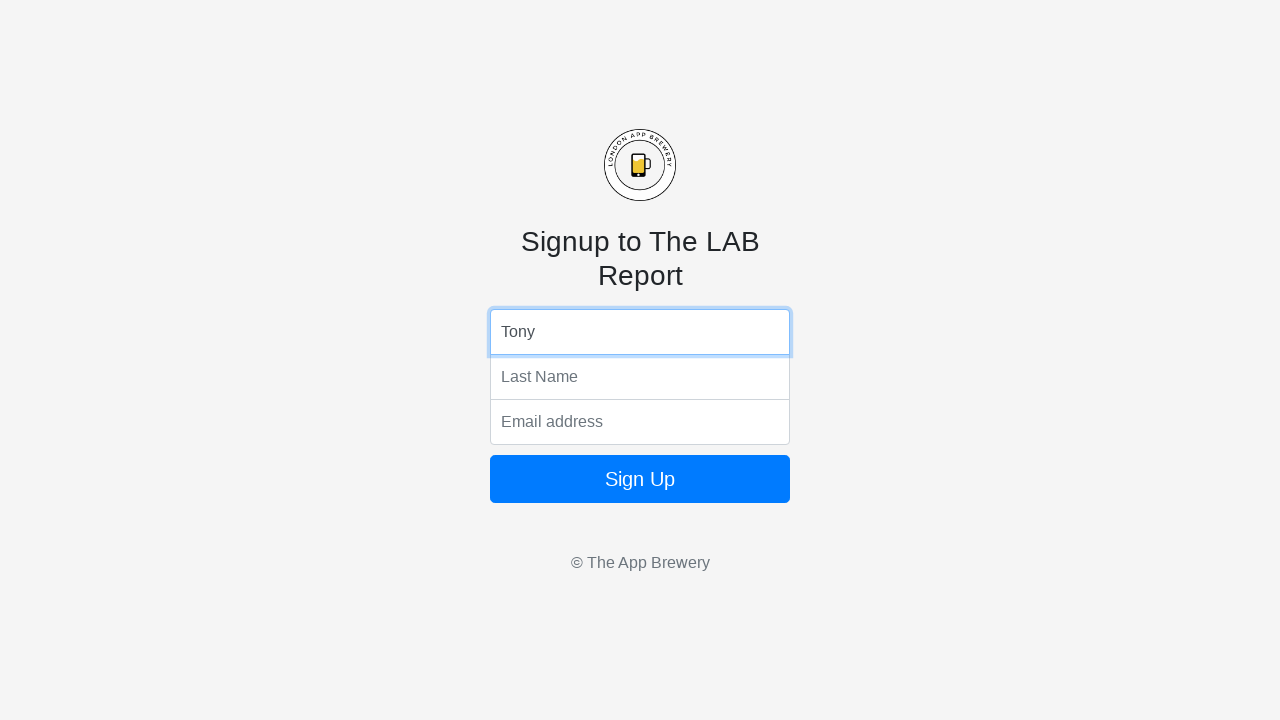

Filled last name field with 'David' on input[name='lName']
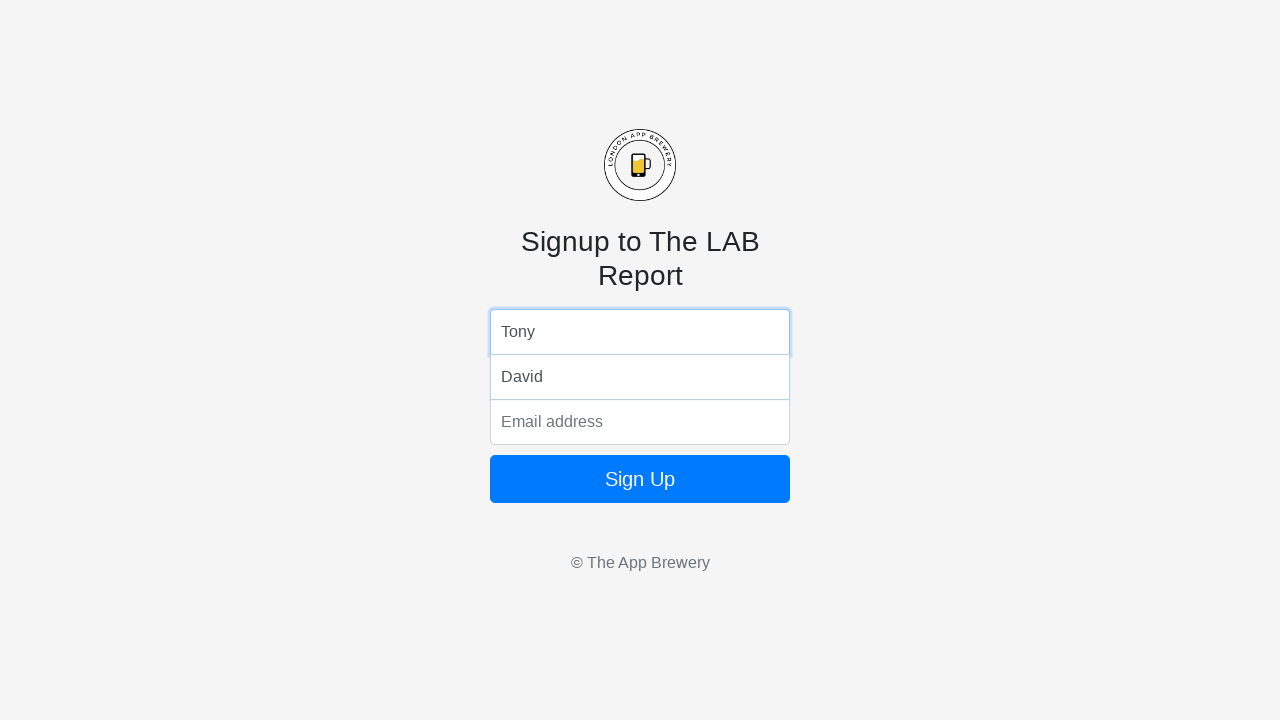

Filled email field with 'tony@me.com' on input[name='email']
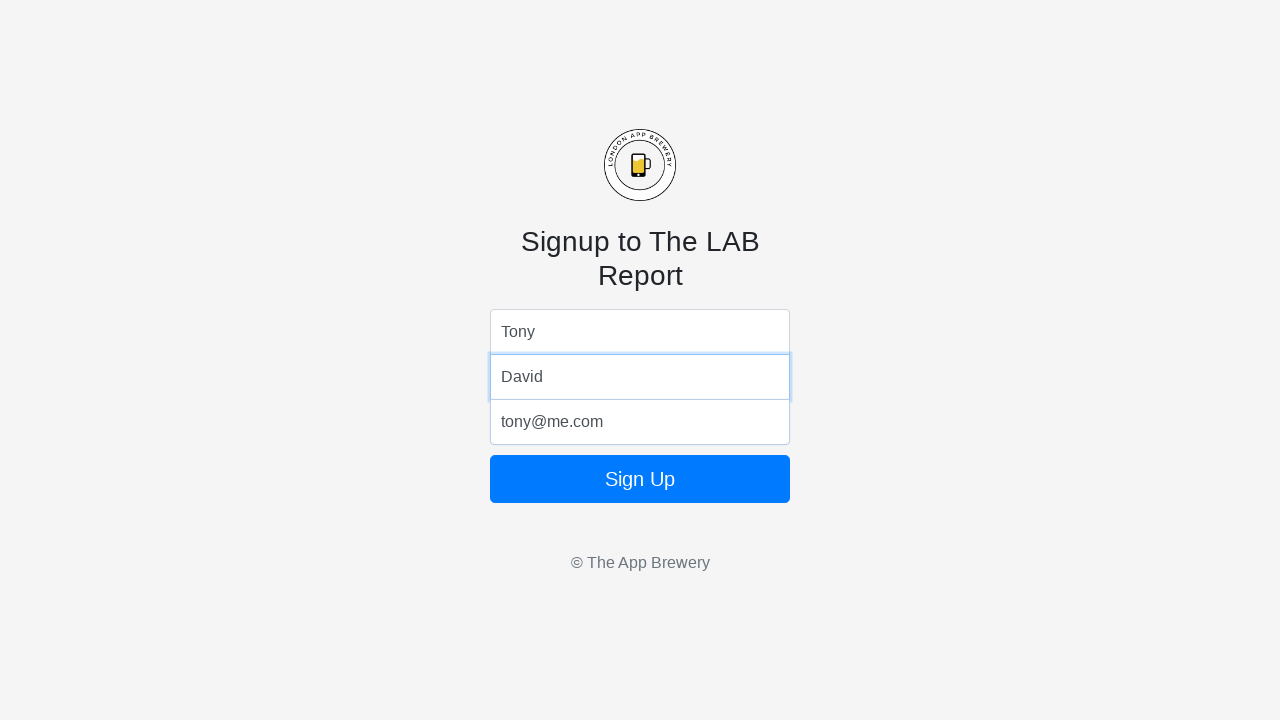

Clicked the submit button to submit the form at (640, 479) on button
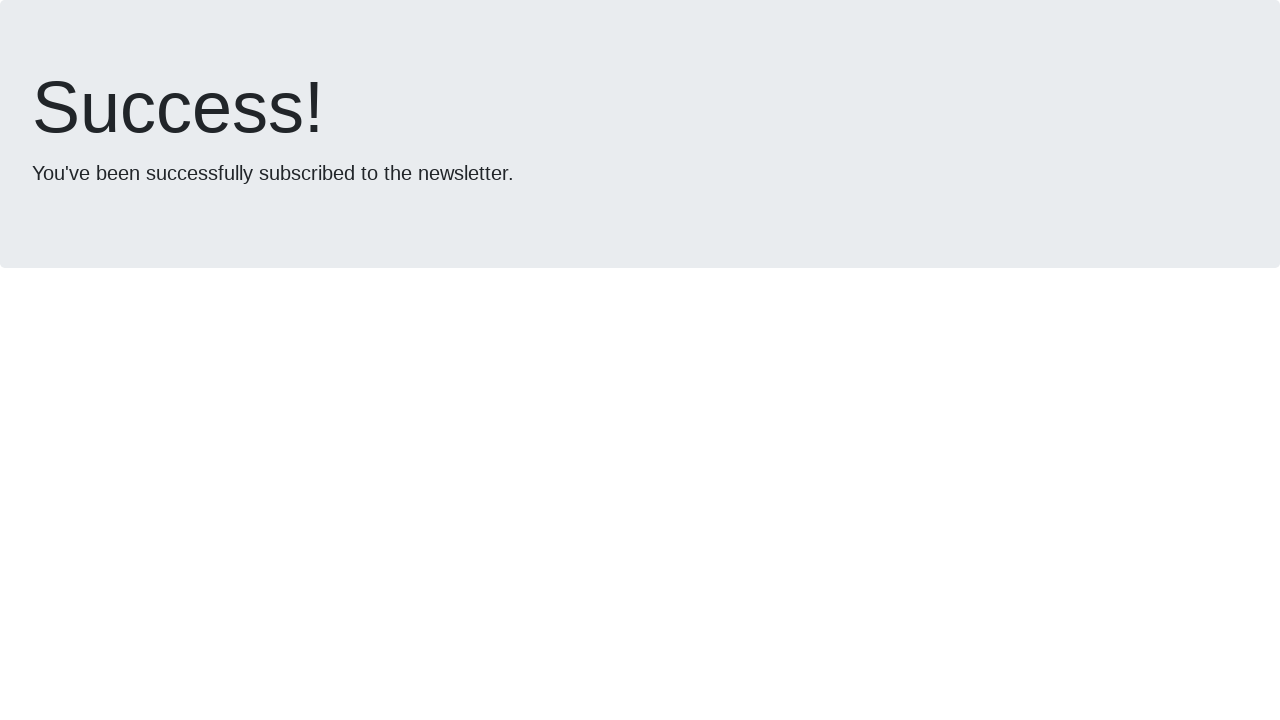

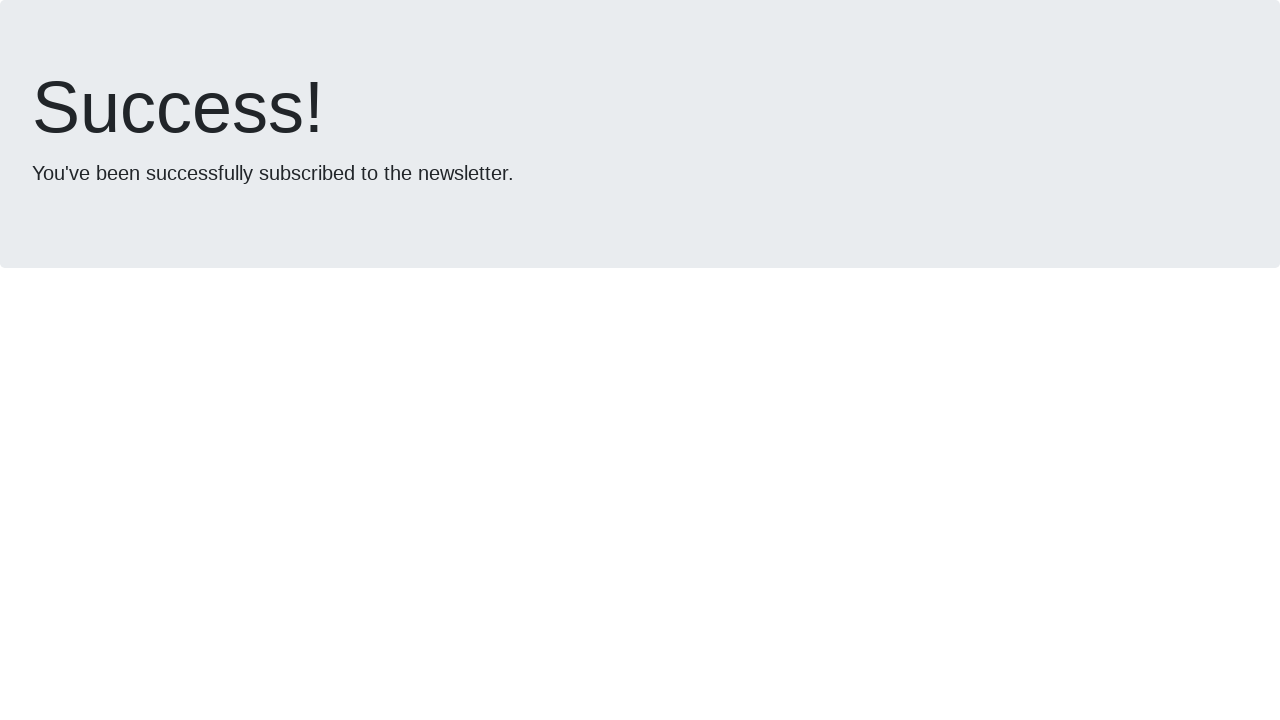